Tests XPath traversal by clicking a button and then accessing sibling and parent elements to verify text content

Starting URL: https://rahulshettyacademy.com/AutomationPractice/

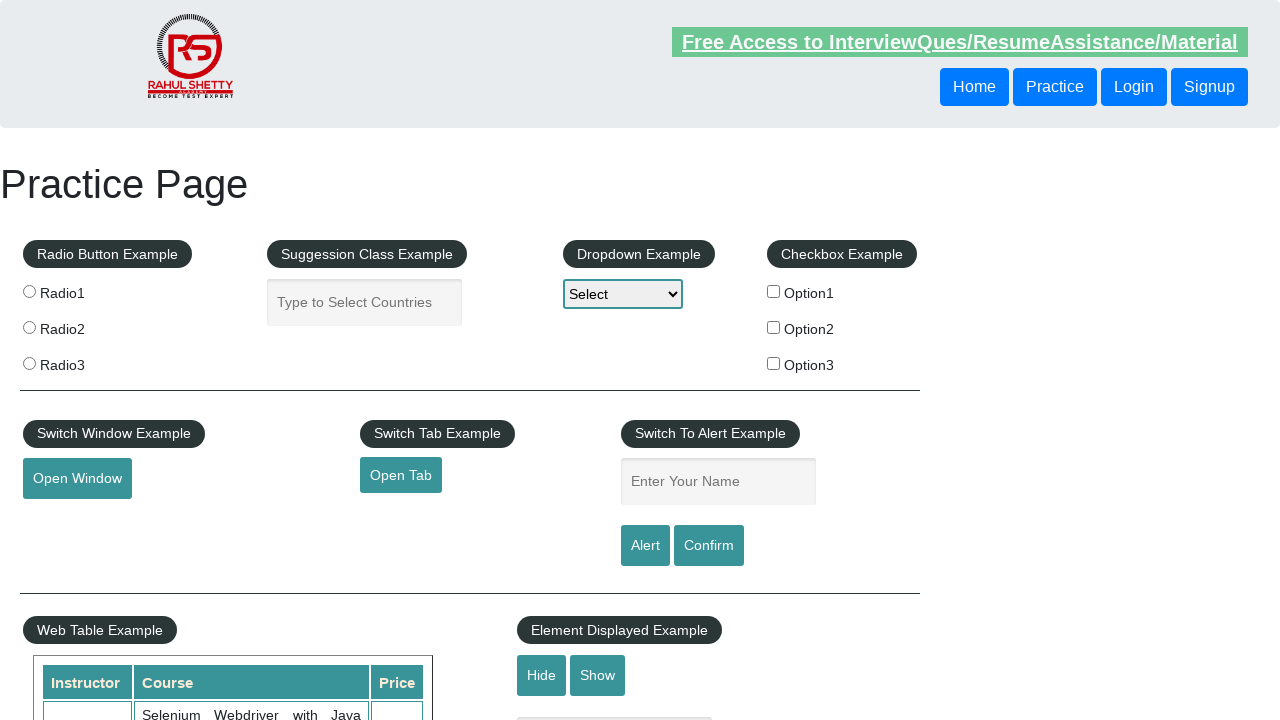

Clicked first button in header using XPath at (1055, 87) on xpath=//header/div/button[1]
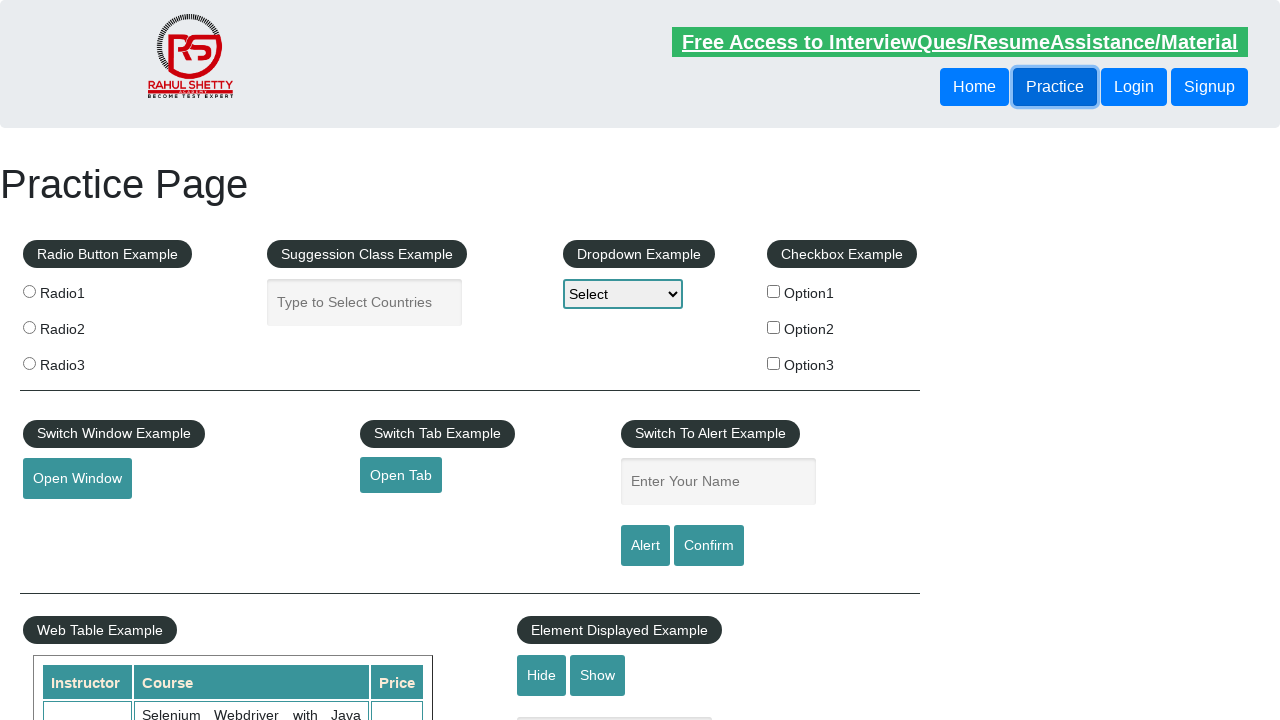

Retrieved text from sibling button element using XPath traversal
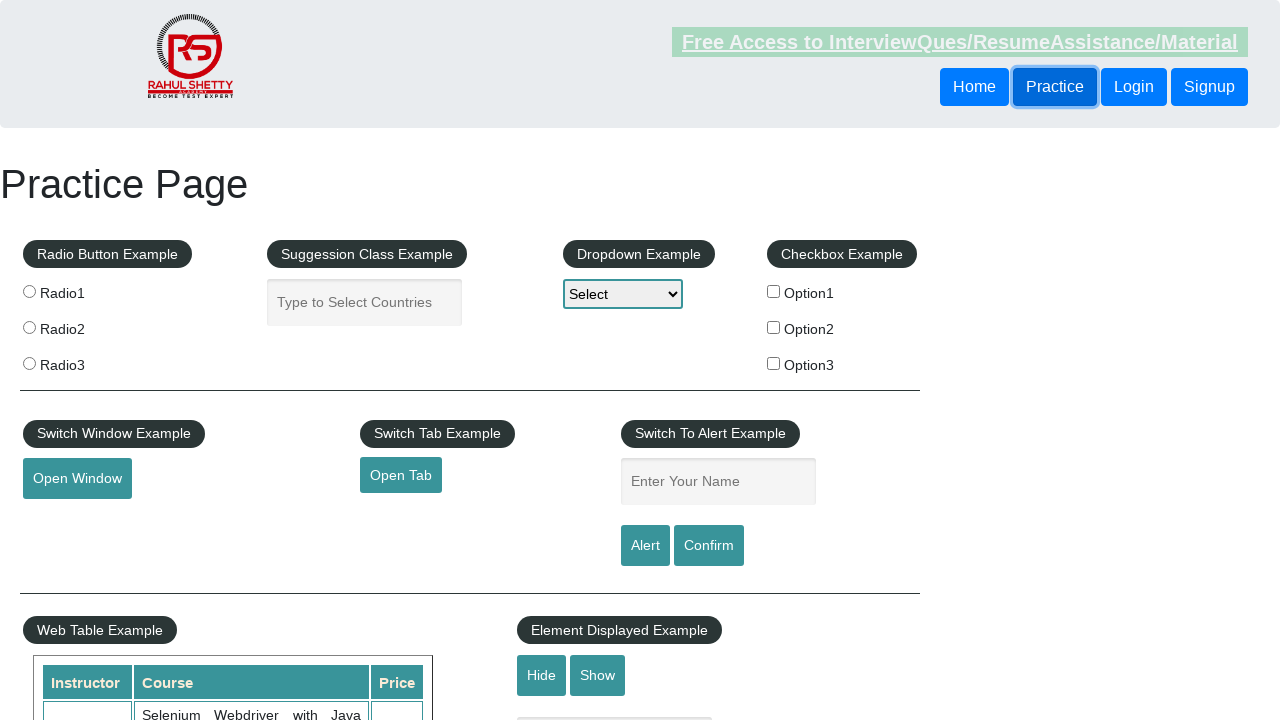

Retrieved text from button element using parent XPath traversal
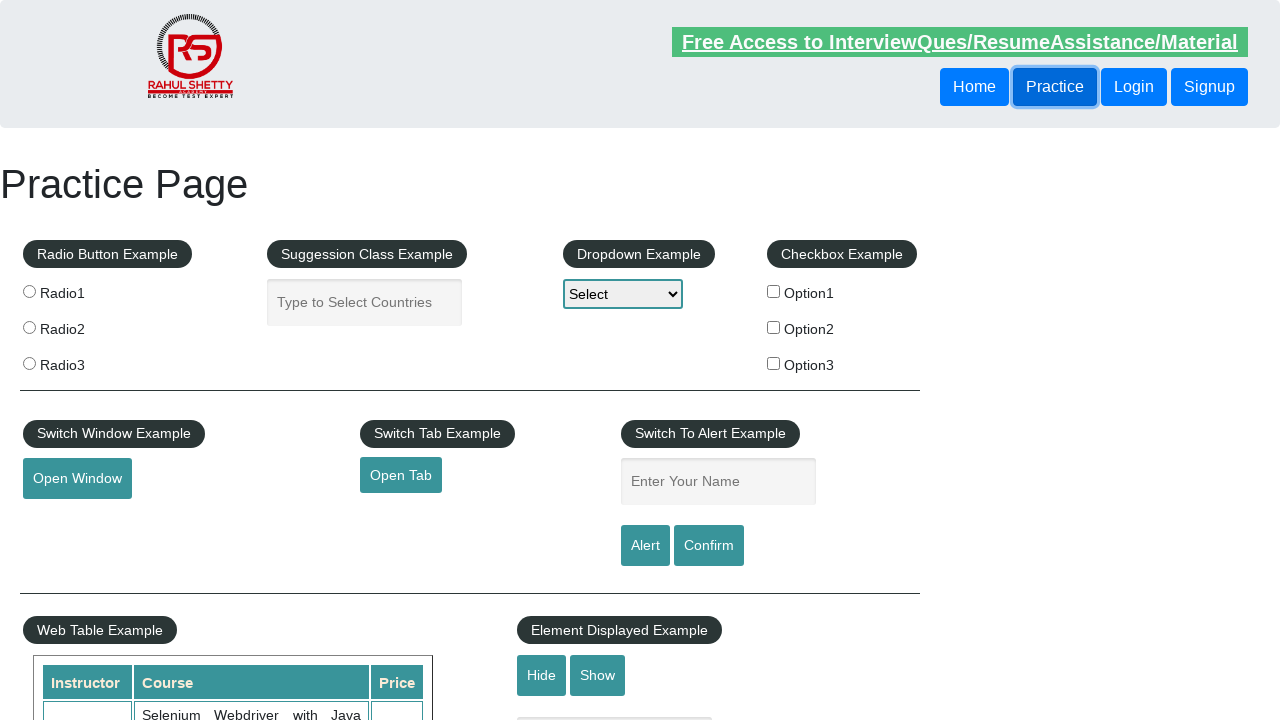

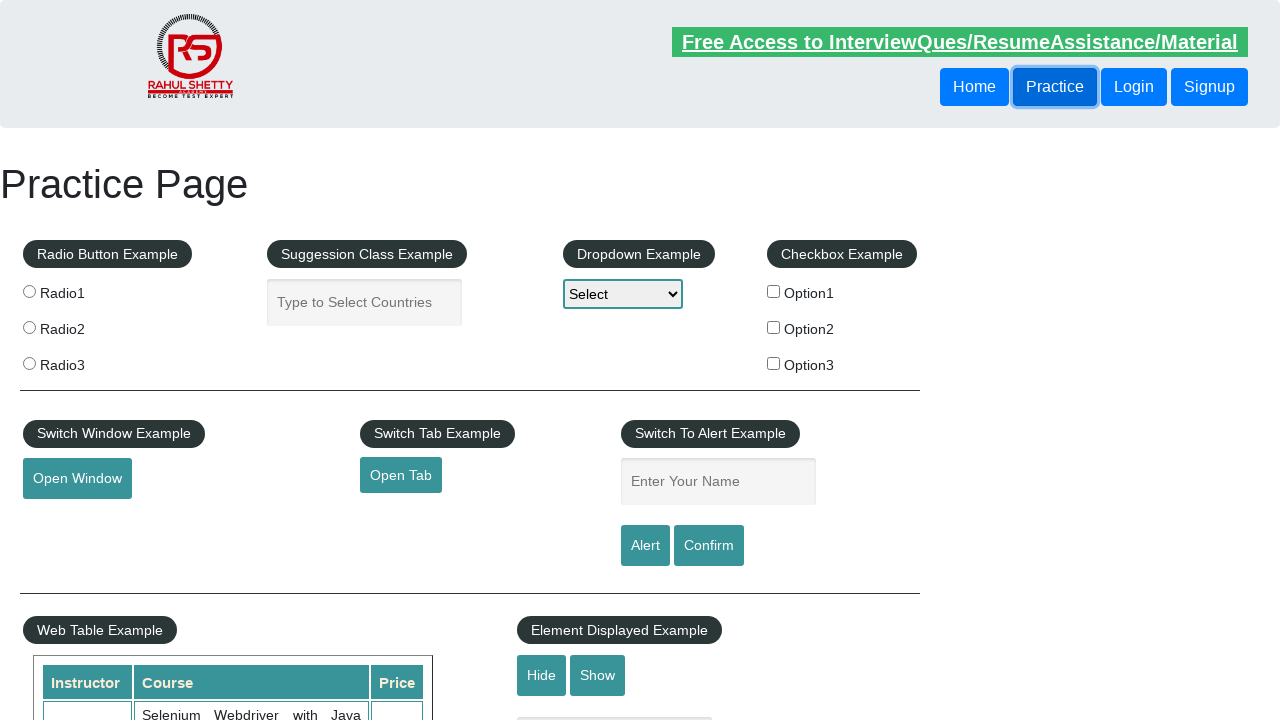